Tests basic browser navigation on Shiksha website by performing back, forward, and refresh operations

Starting URL: https://www.shiksha.com/

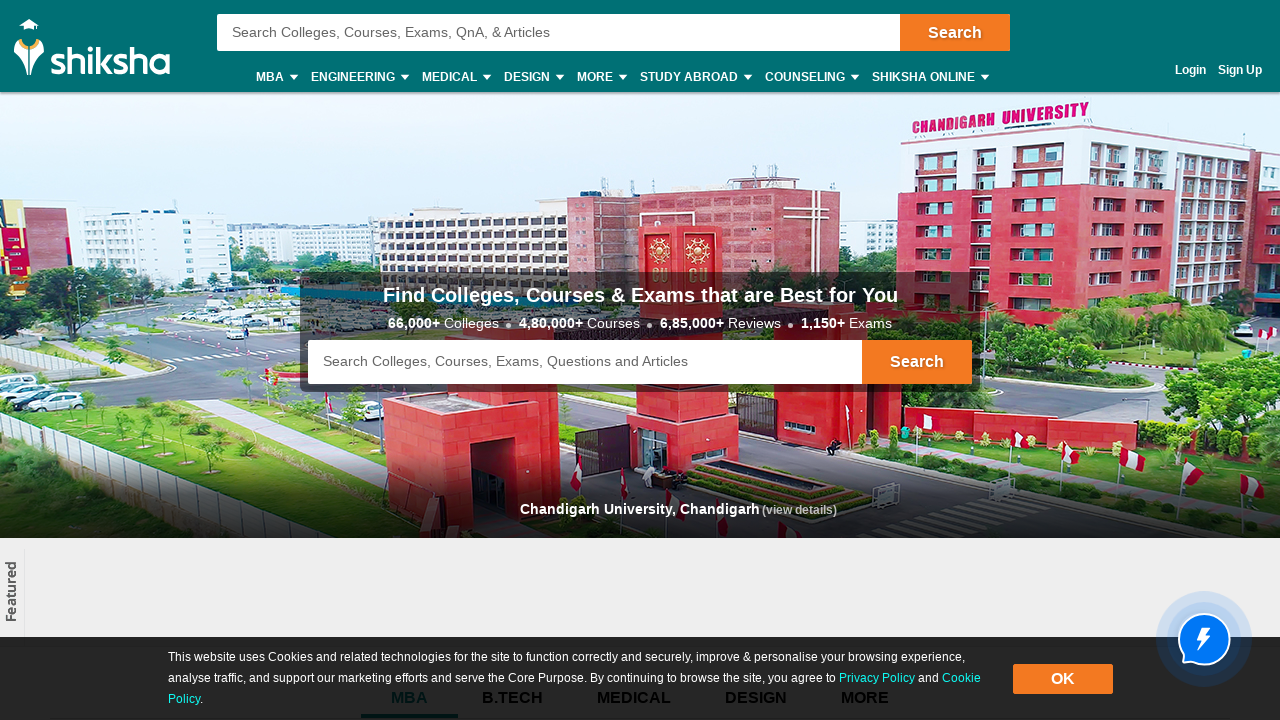

Navigated back to previous page
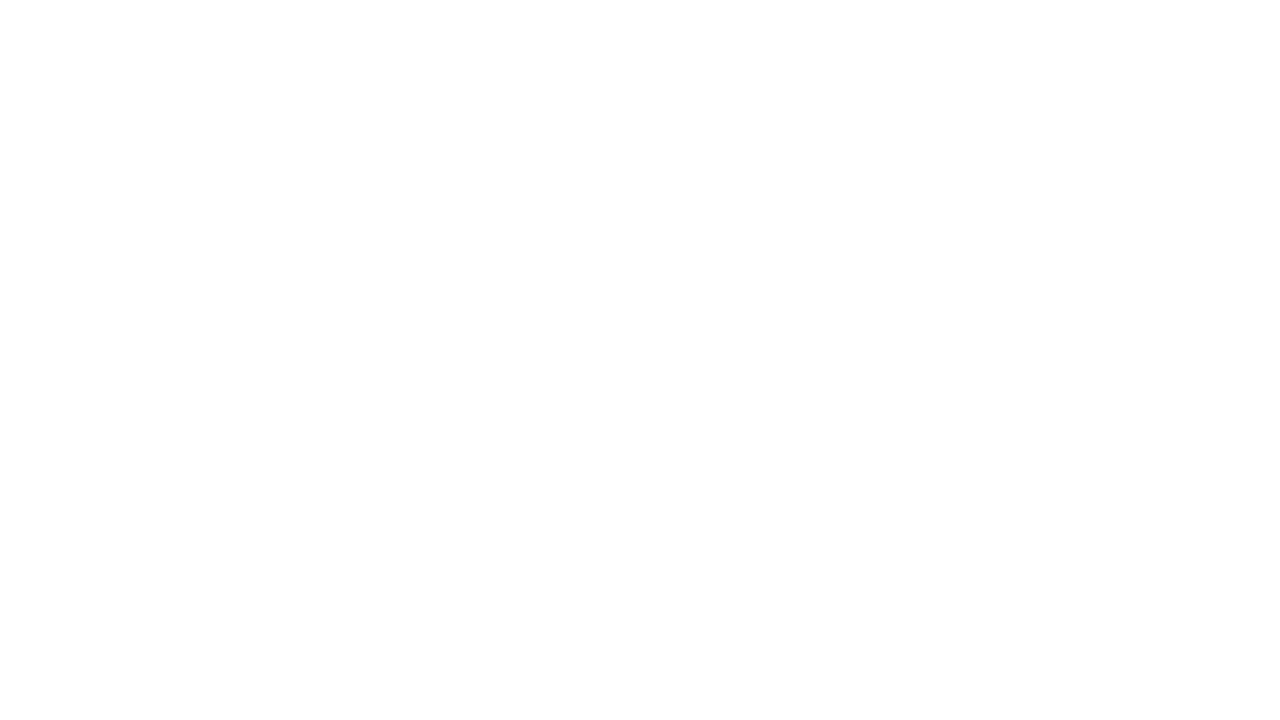

Navigated forward to next page
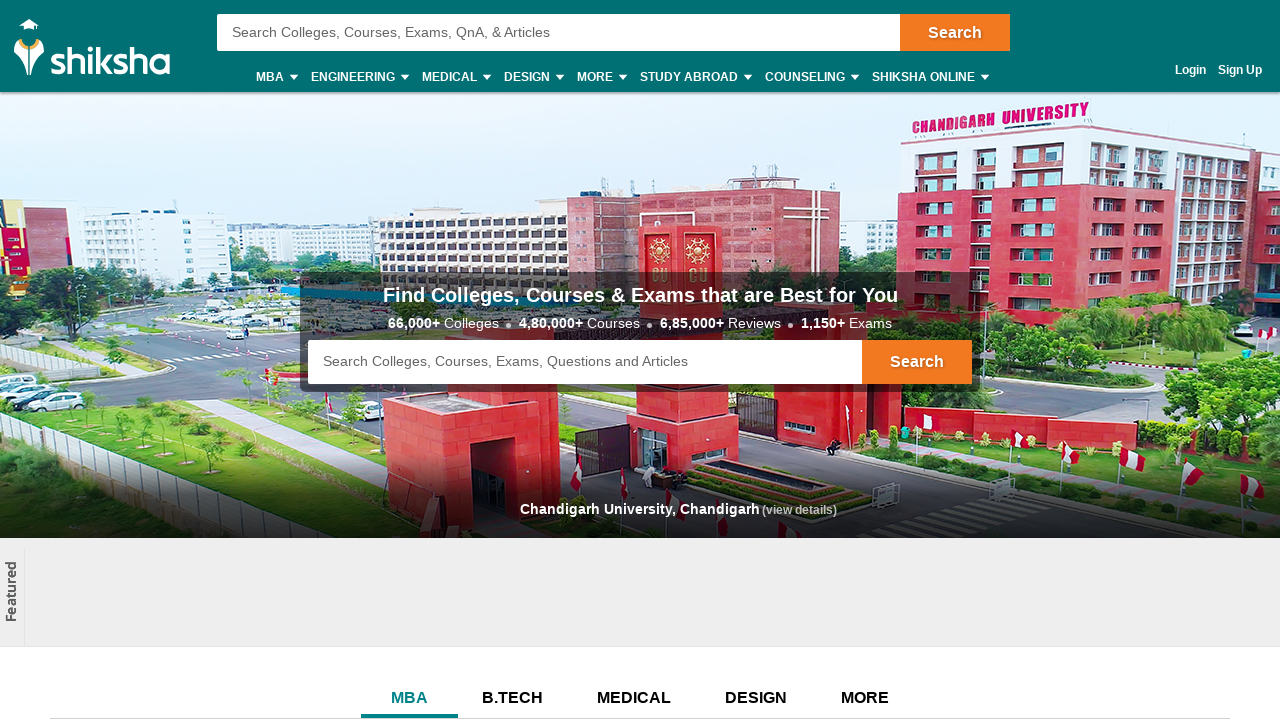

Refreshed the current page
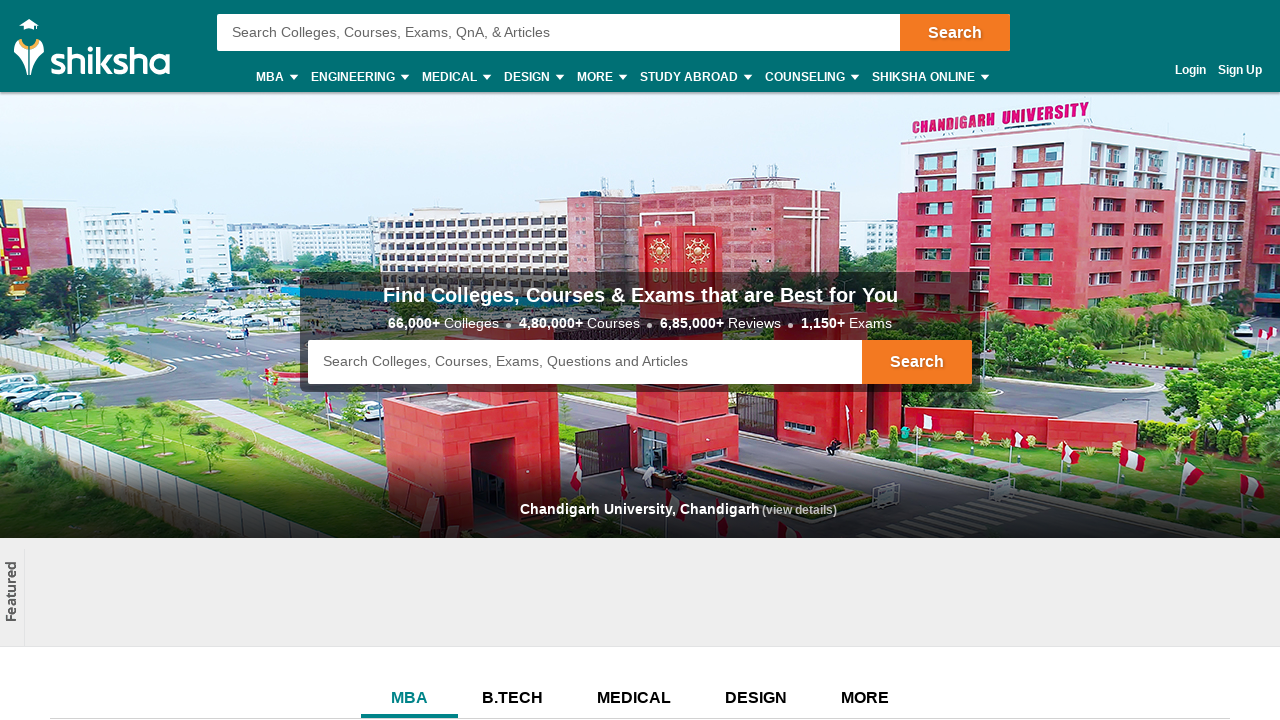

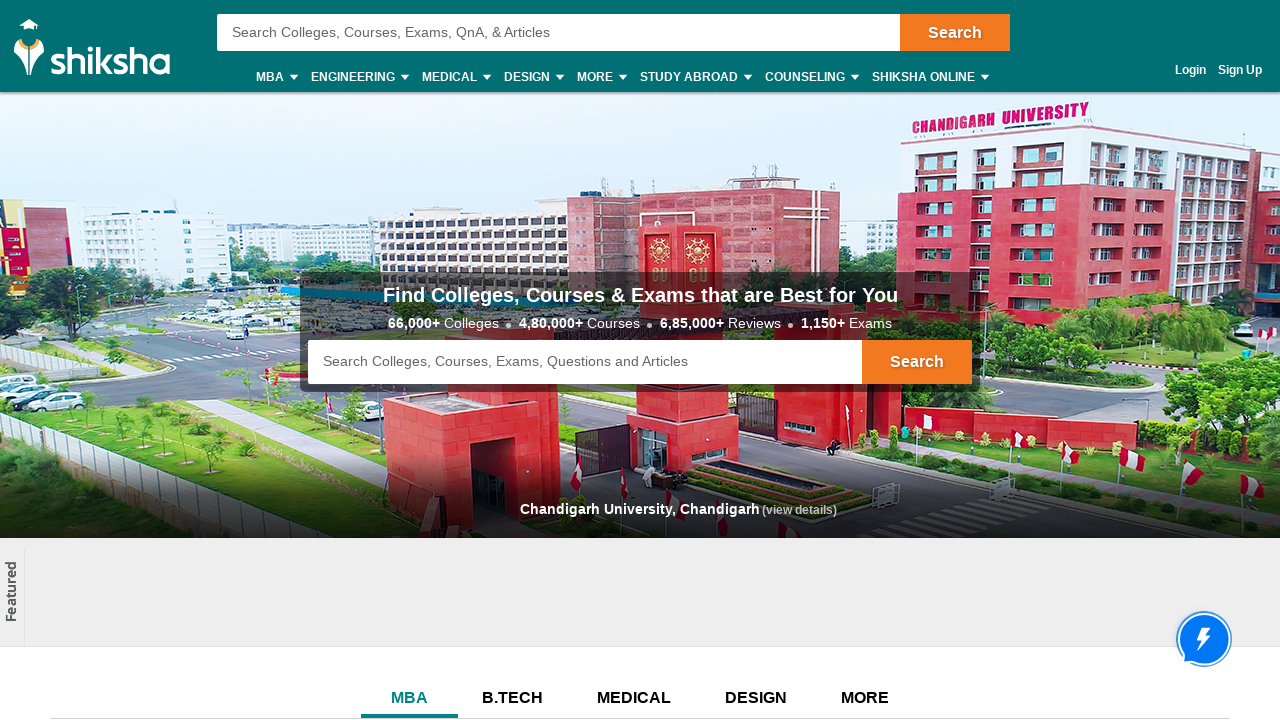